Navigates to Katalon demo CMS site and sets the viewport size to 700x700 pixels

Starting URL: https://cms.demo.katalon.com/

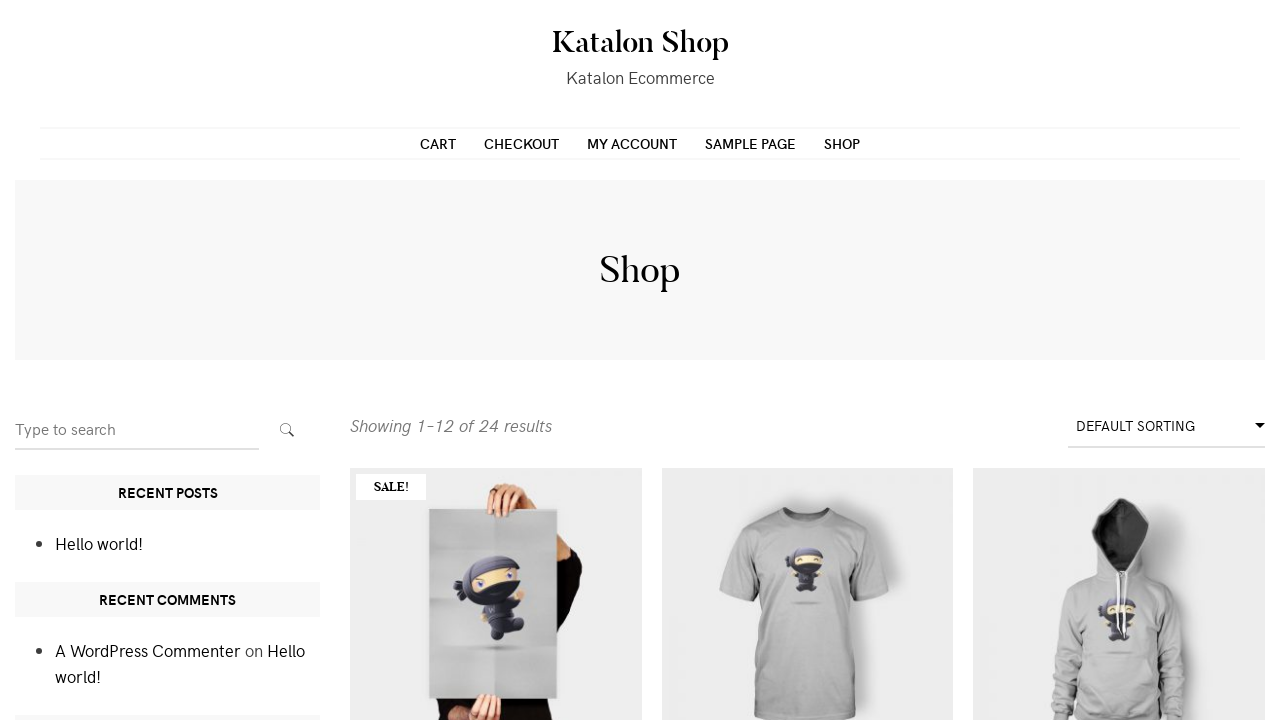

Navigated to Katalon demo CMS site at https://cms.demo.katalon.com/
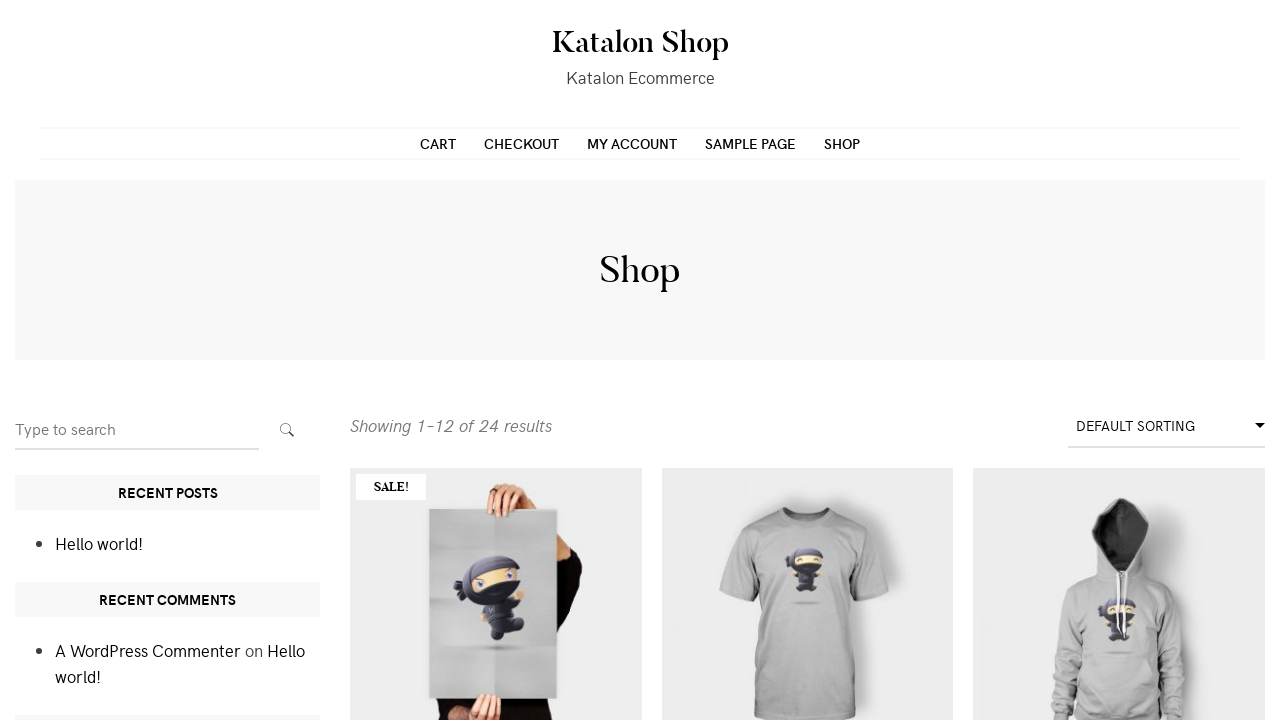

Set viewport size to 700x700 pixels
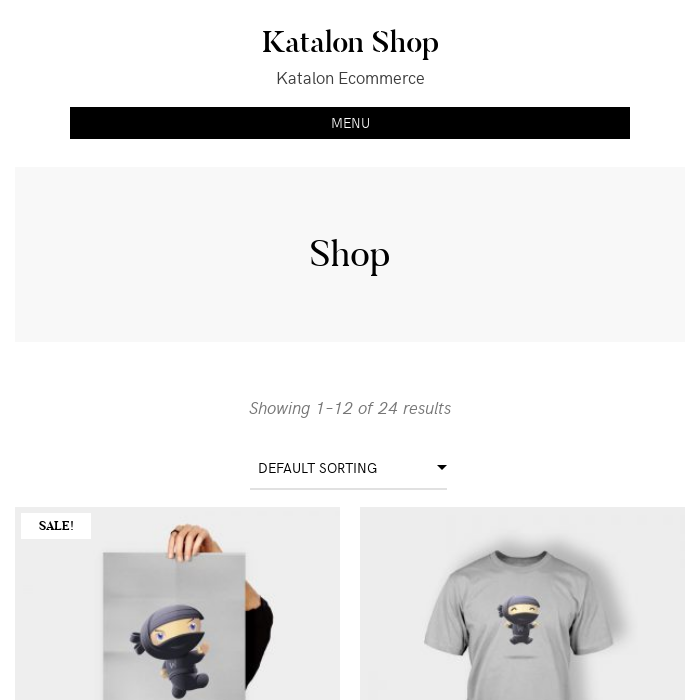

Page fully loaded - DOM content loaded state reached
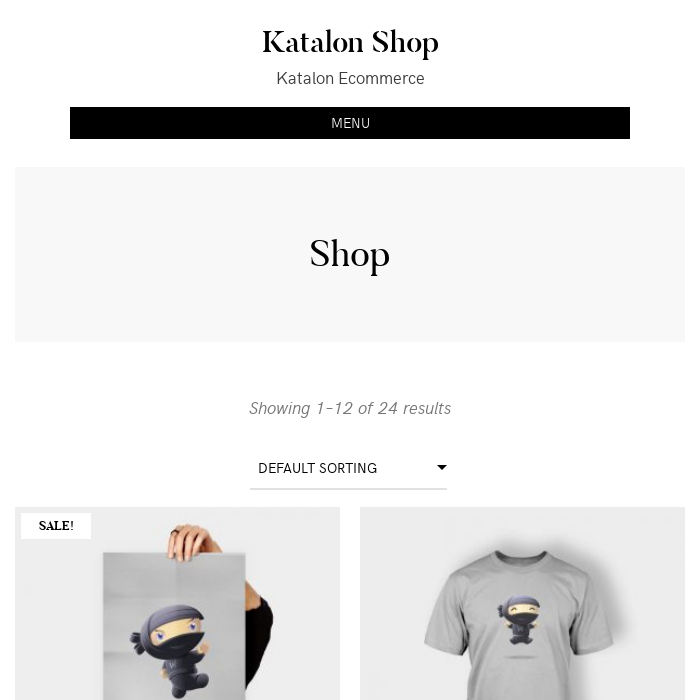

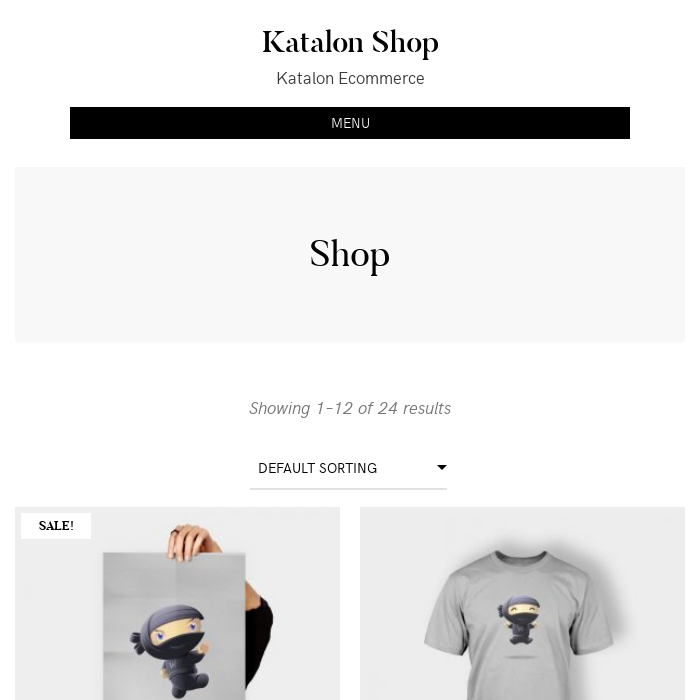